Opens the Sauce Demo website and sets the browser window size. This is a basic navigation test that verifies the page loads correctly.

Starting URL: https://www.saucedemo.com/

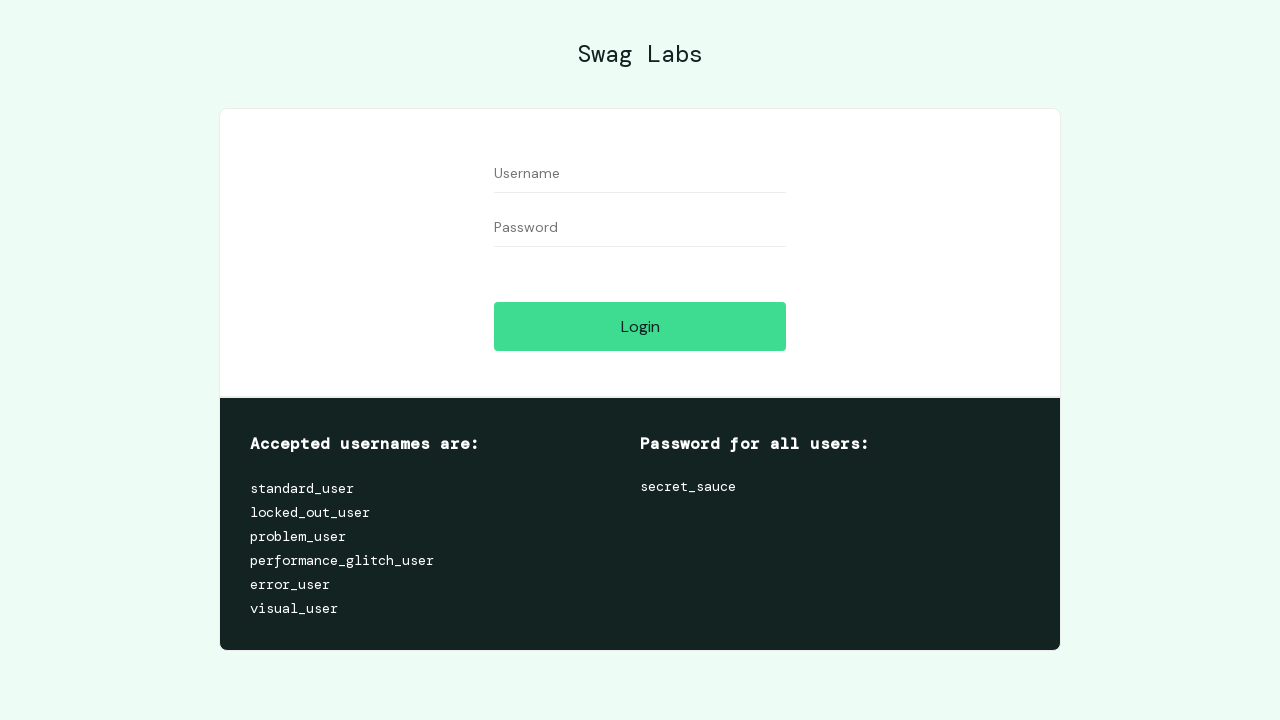

Set browser window size to 1920x1080
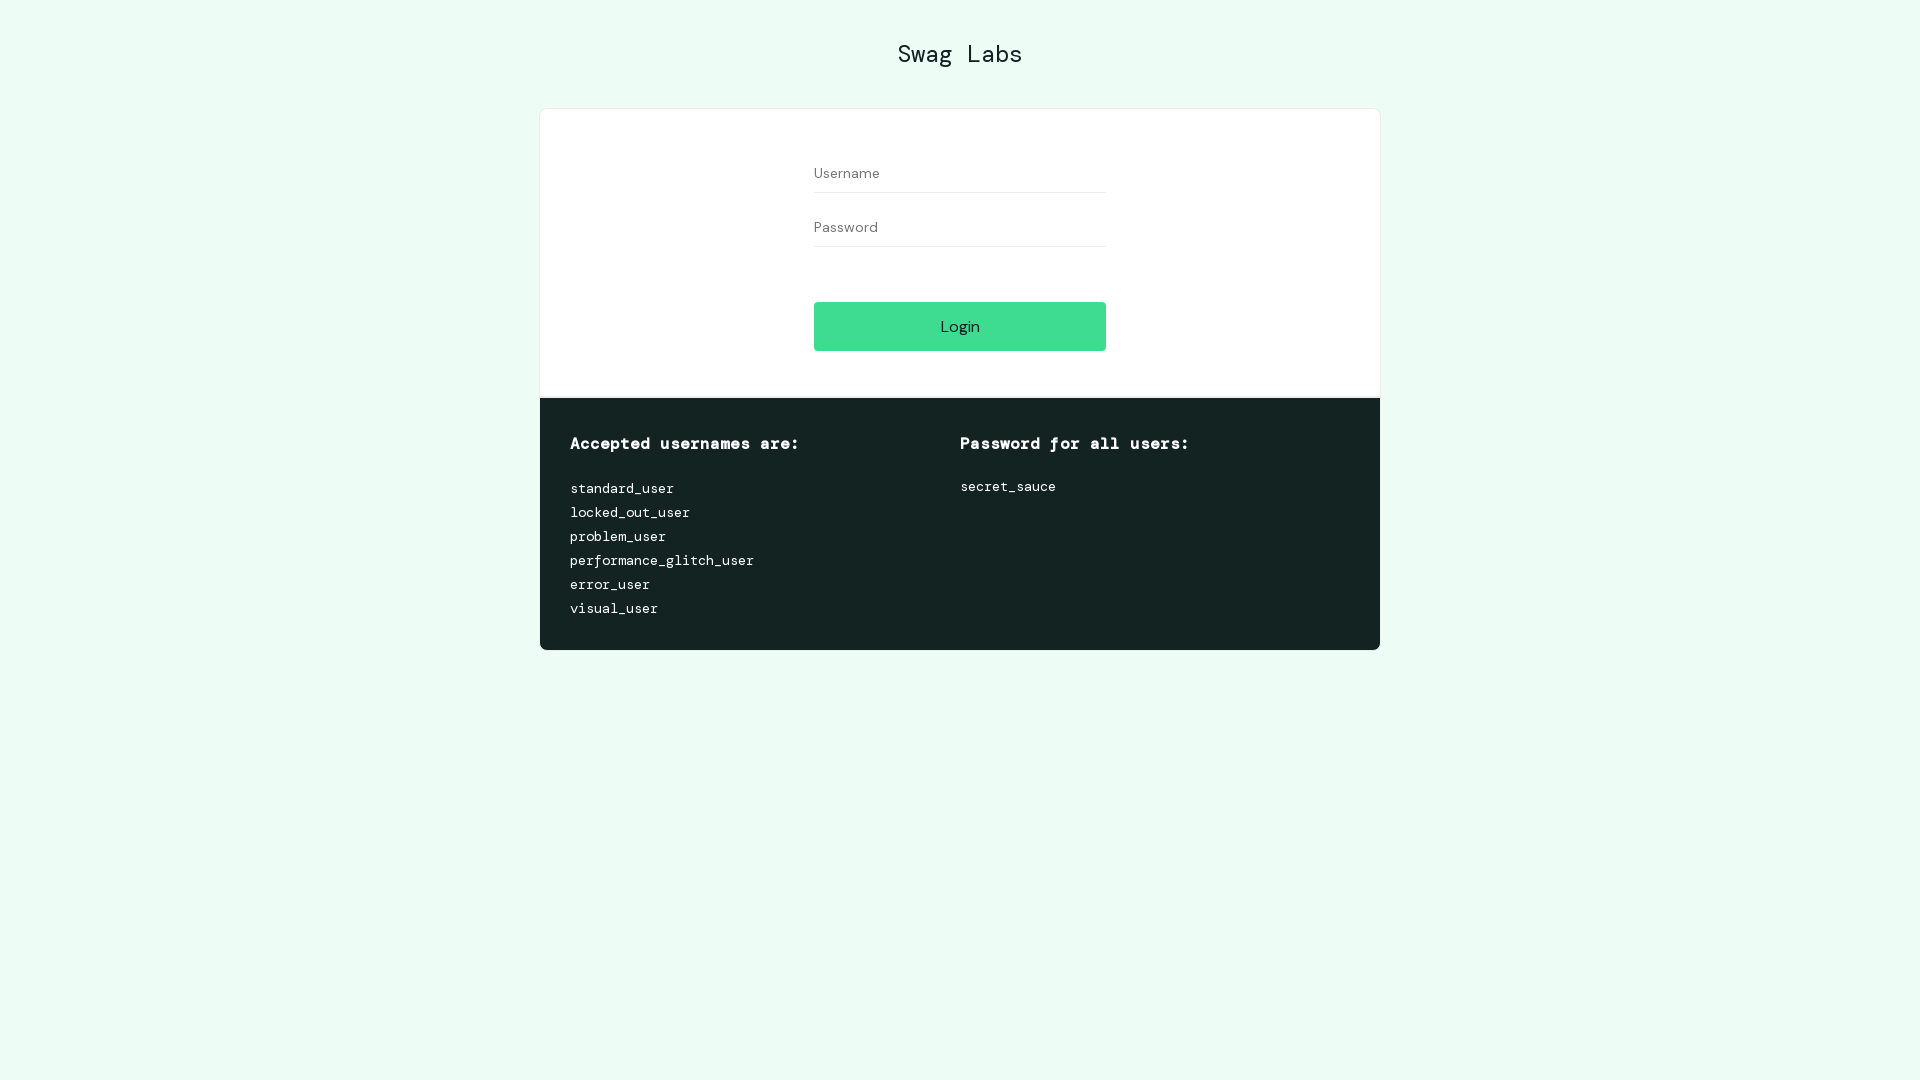

Waited for page to load (domcontentloaded)
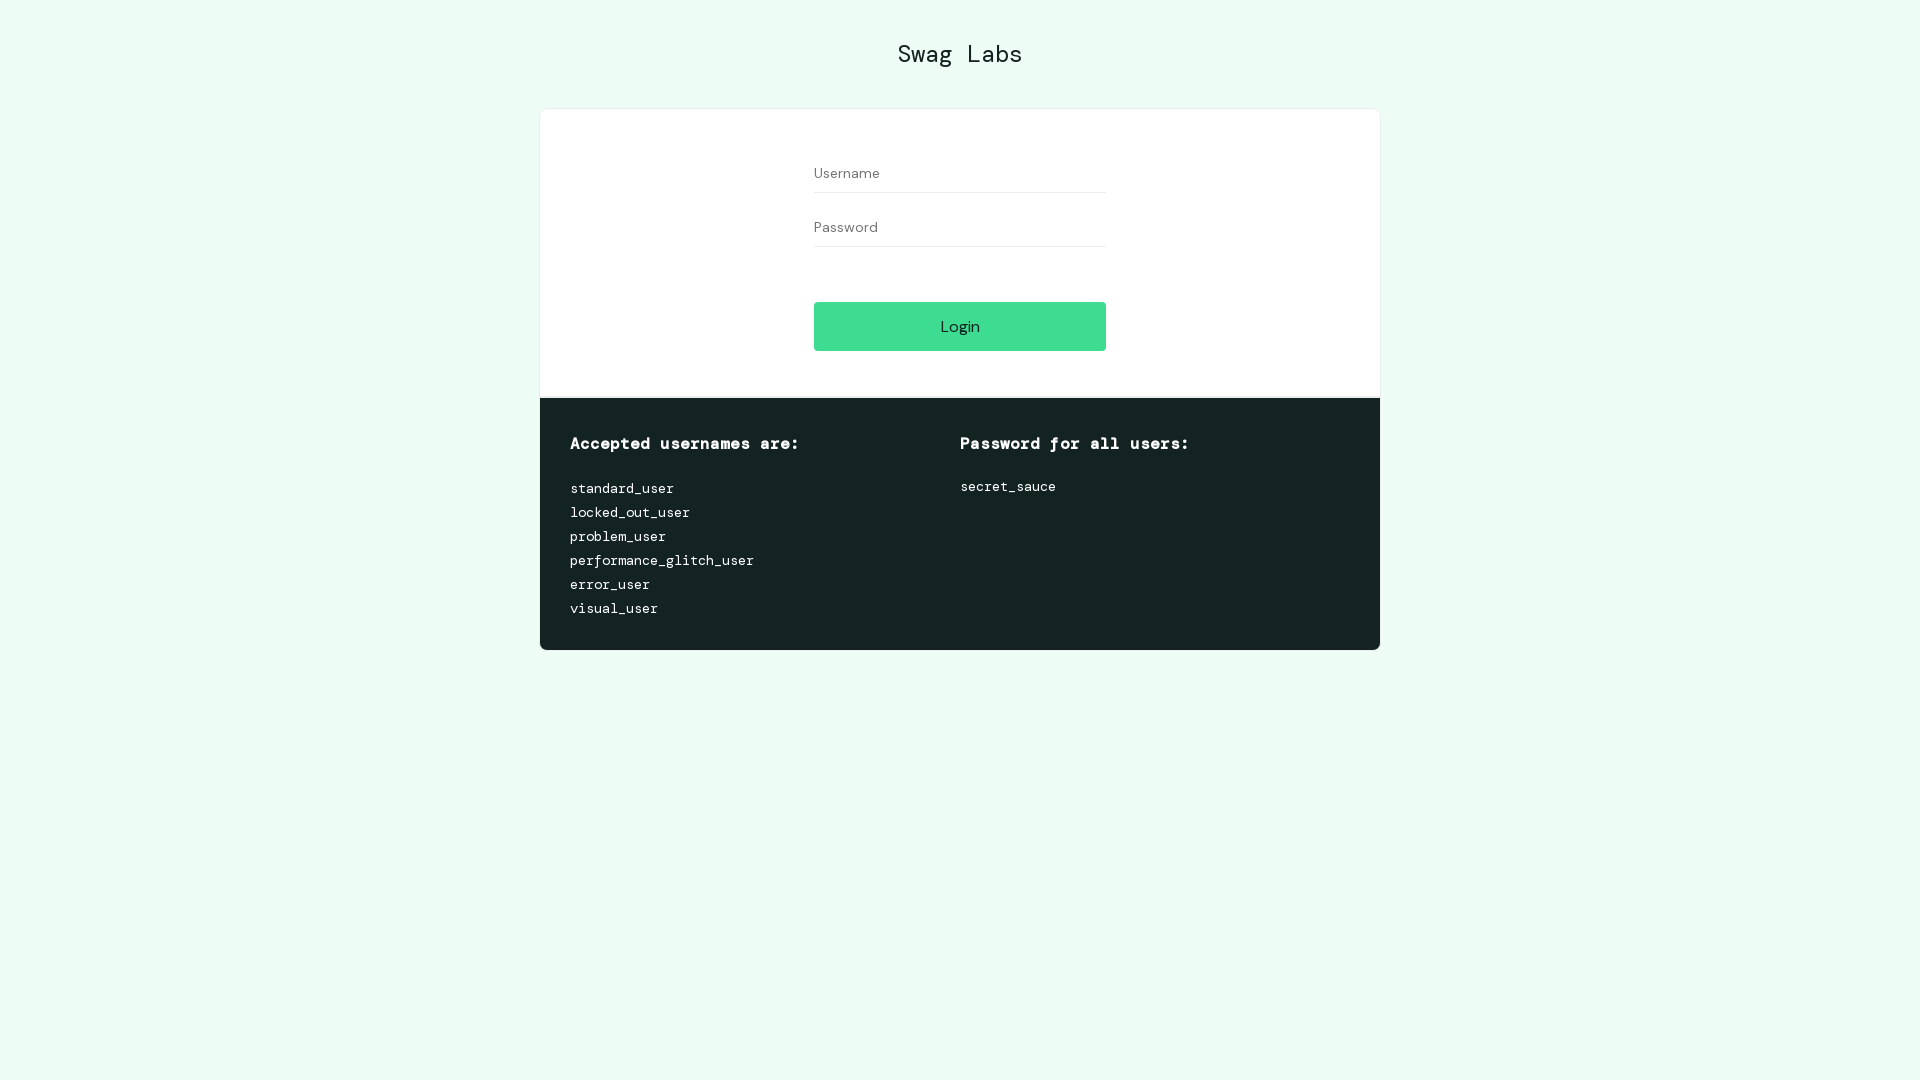

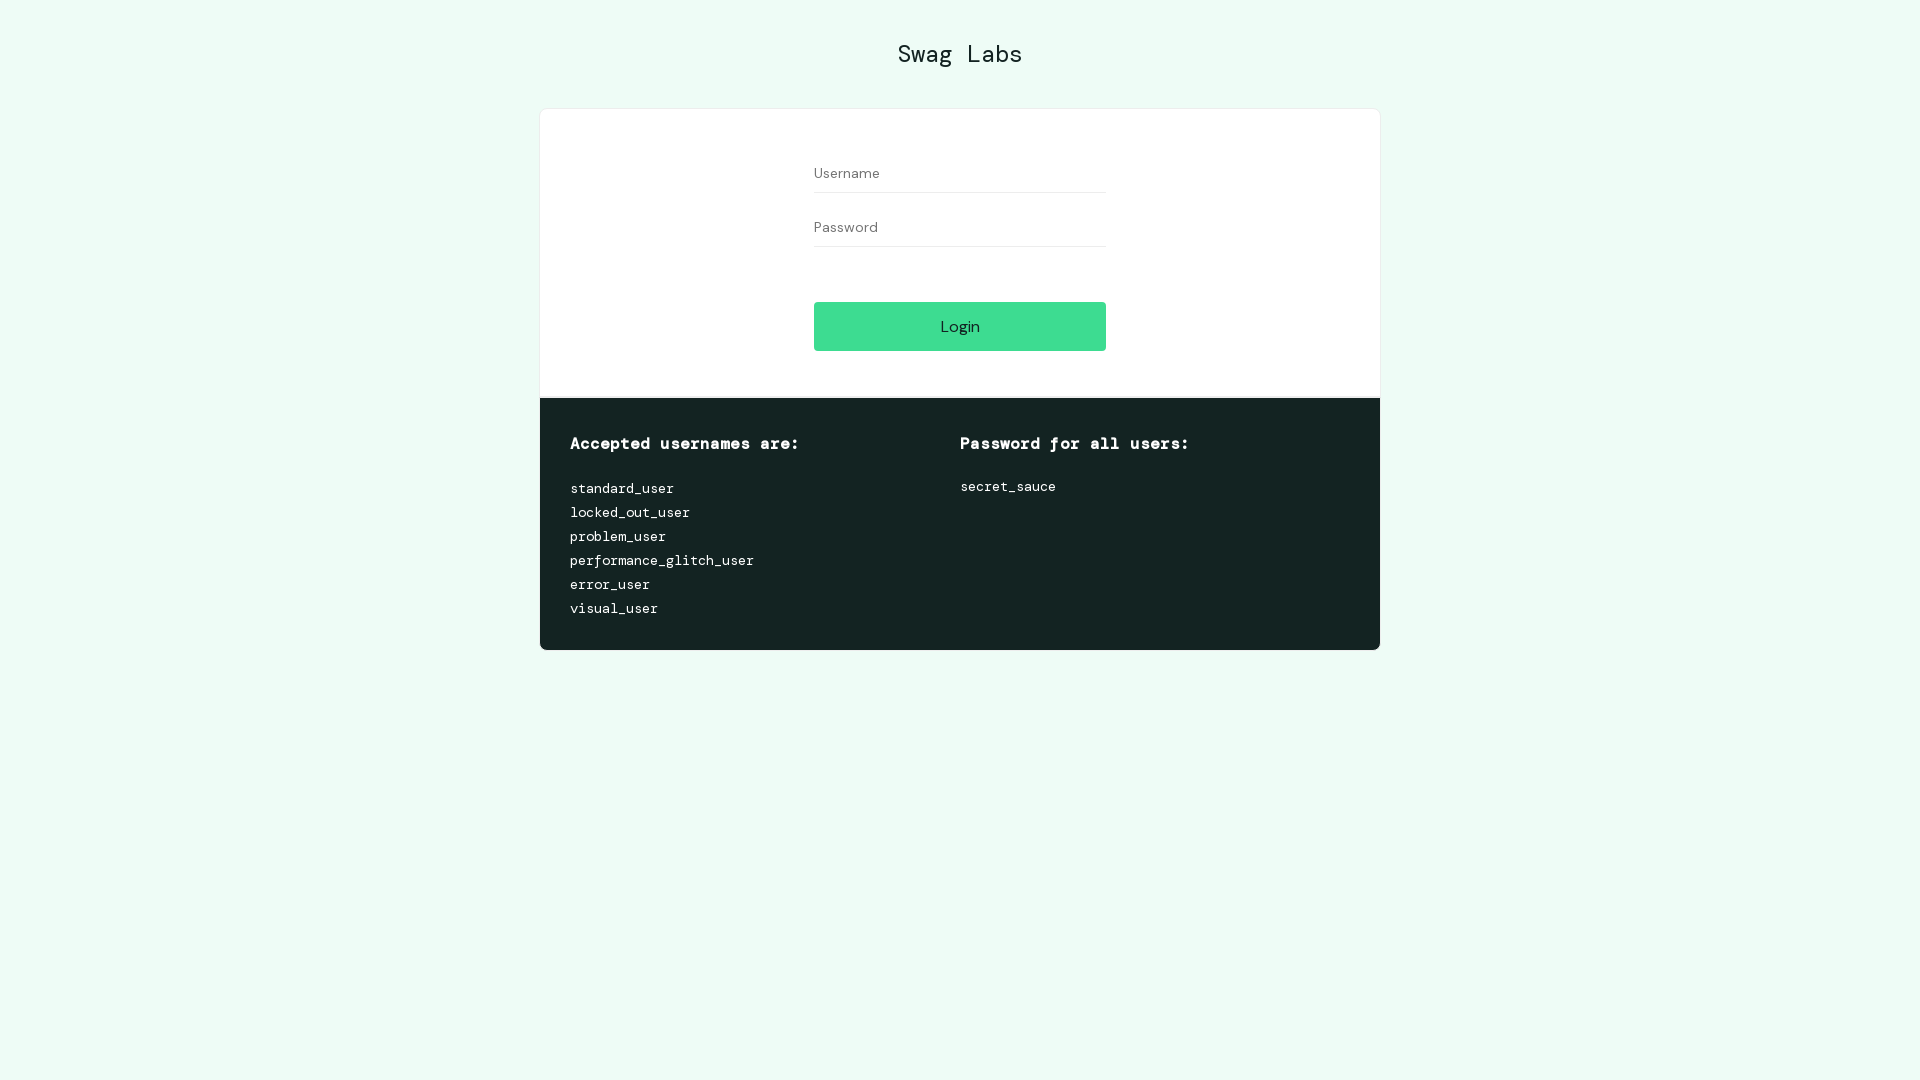